Tests the Zappos homepage search functionality by entering a search term for "Green Shoes" and submitting the search form.

Starting URL: https://www.zappos.com

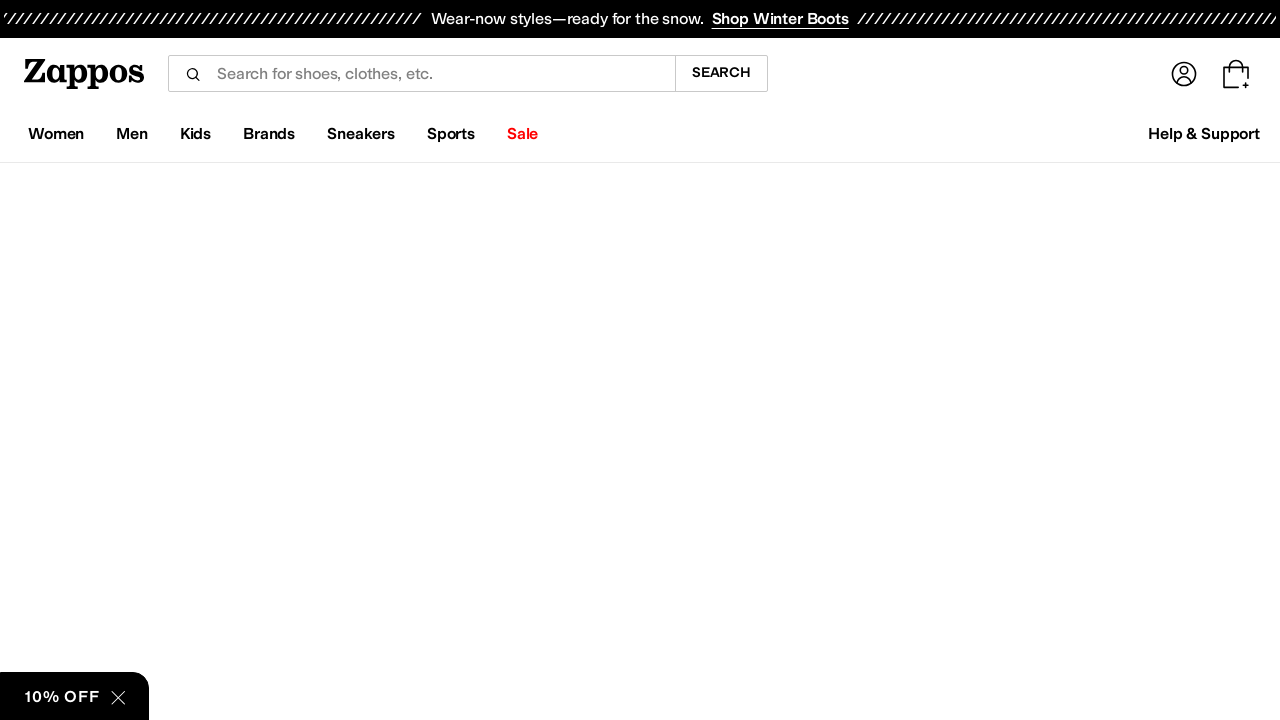

Filled search input field with 'Green Shoes' on input[name='term']
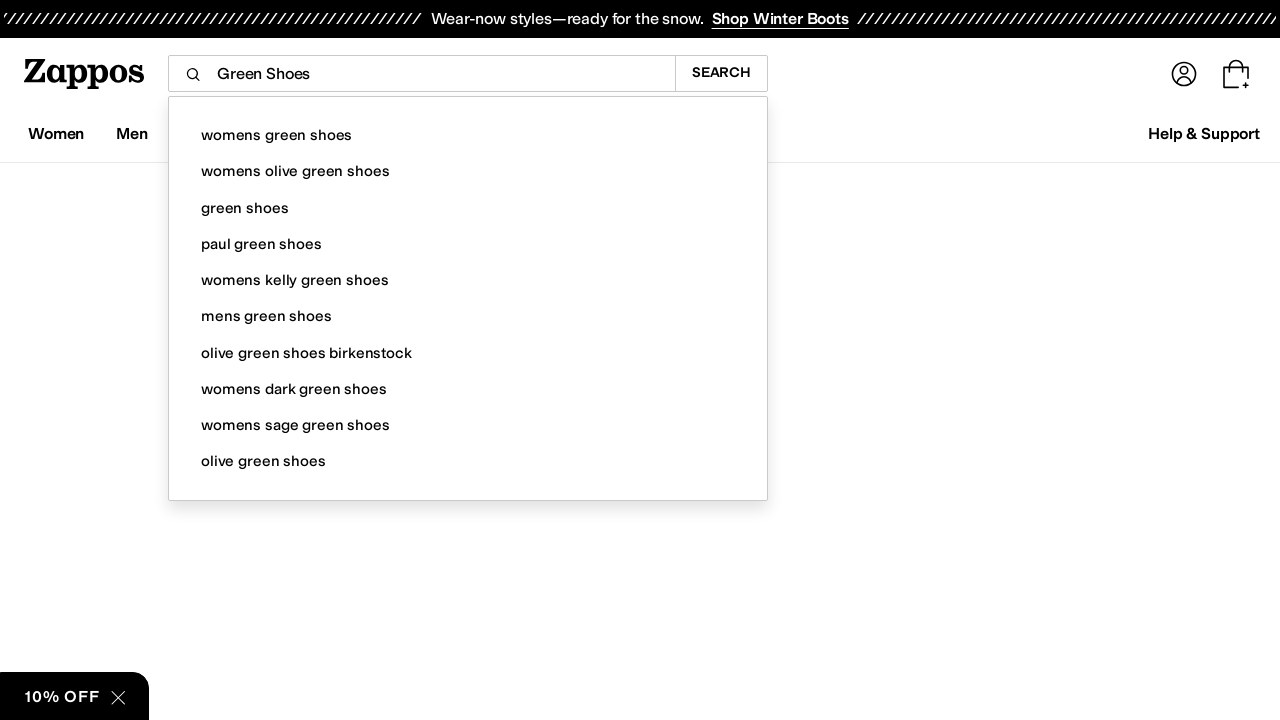

Pressed Enter to submit the search form on input[name='term']
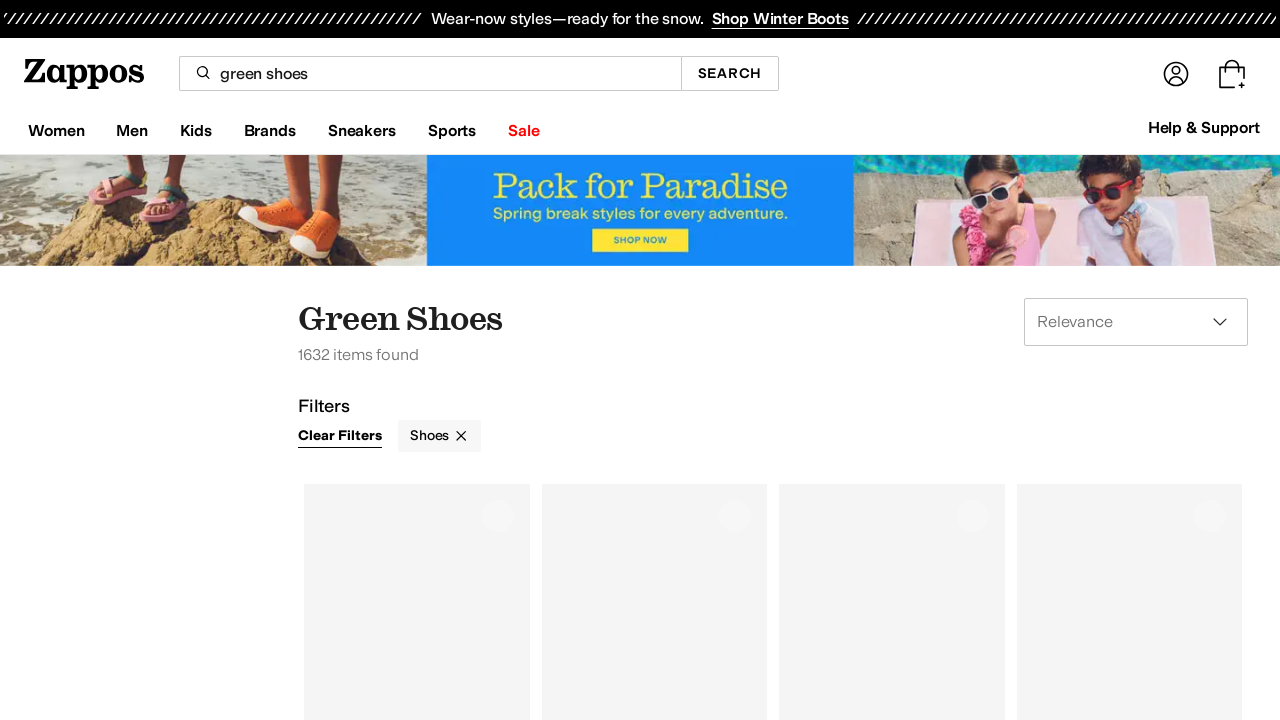

Search results page loaded successfully
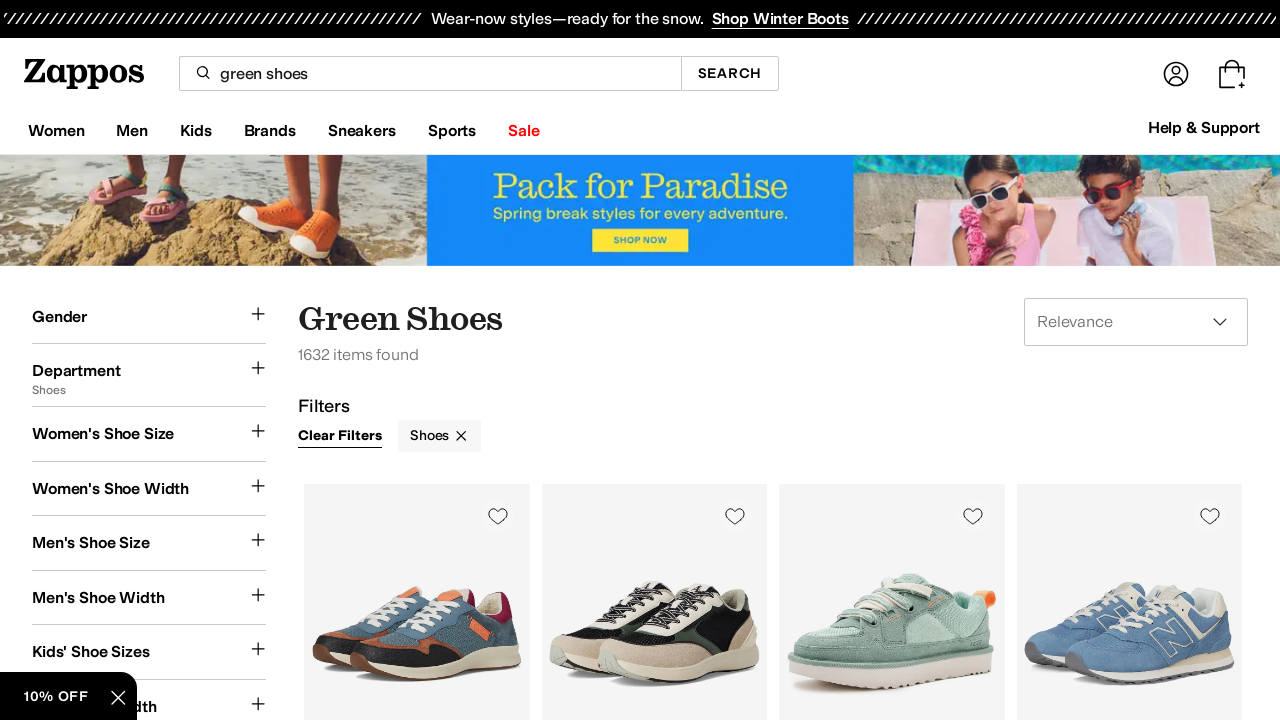

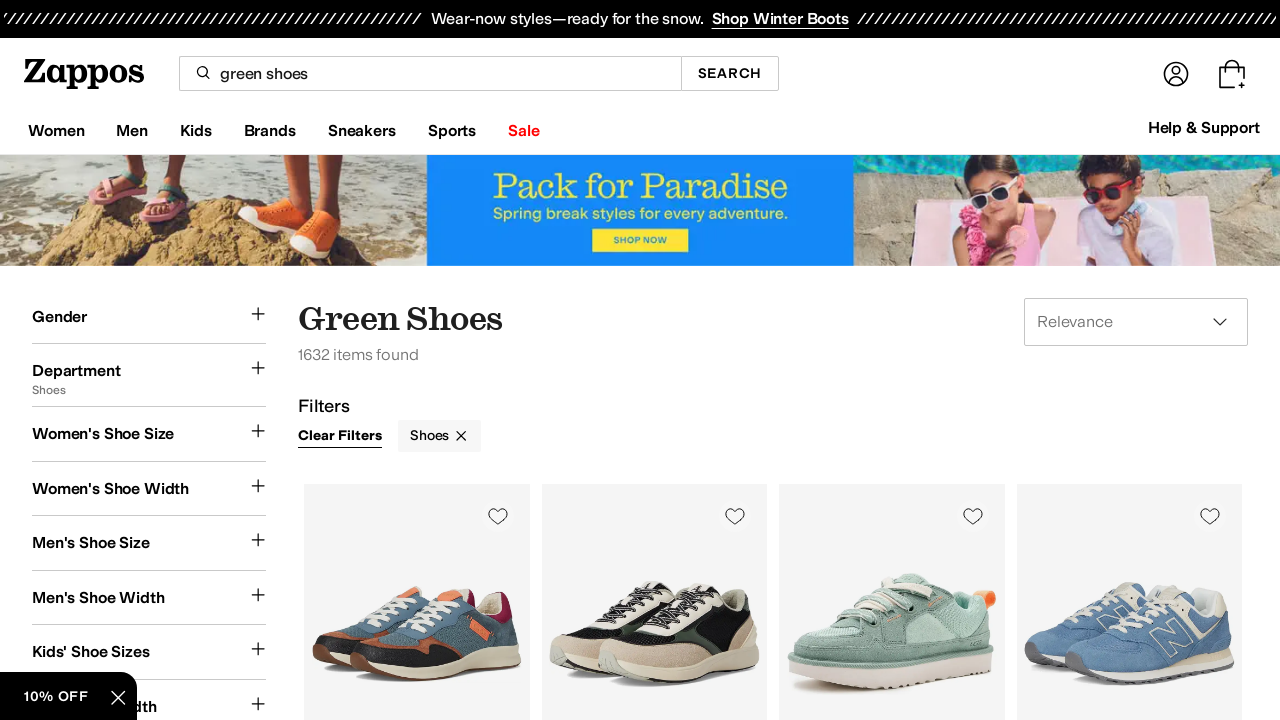